Tests the search functionality by navigating to the search page, entering "python" as a search term, submitting the search, and verifying that all returned results contain "python" in their name.

Starting URL: https://www.99-bottles-of-beer.net/

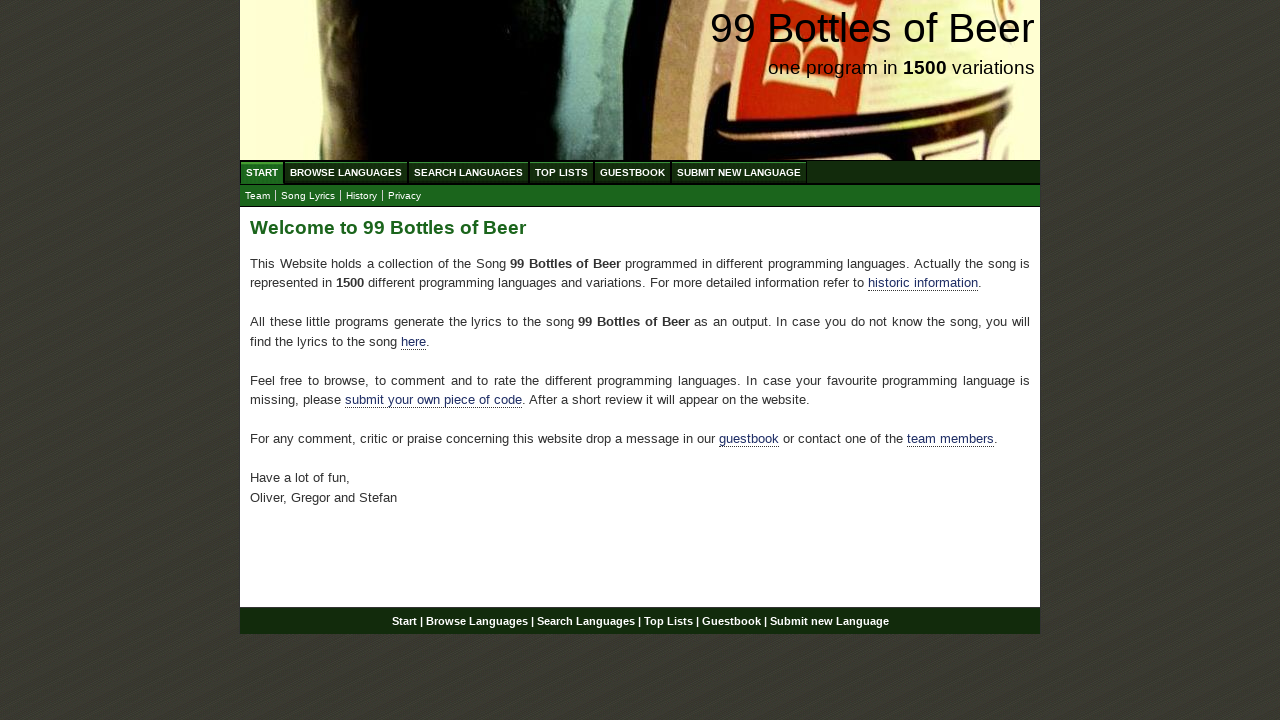

Clicked on 'Search Languages' menu item at (468, 172) on xpath=//ul[@id='menu']/li/a[@href='/search.html']
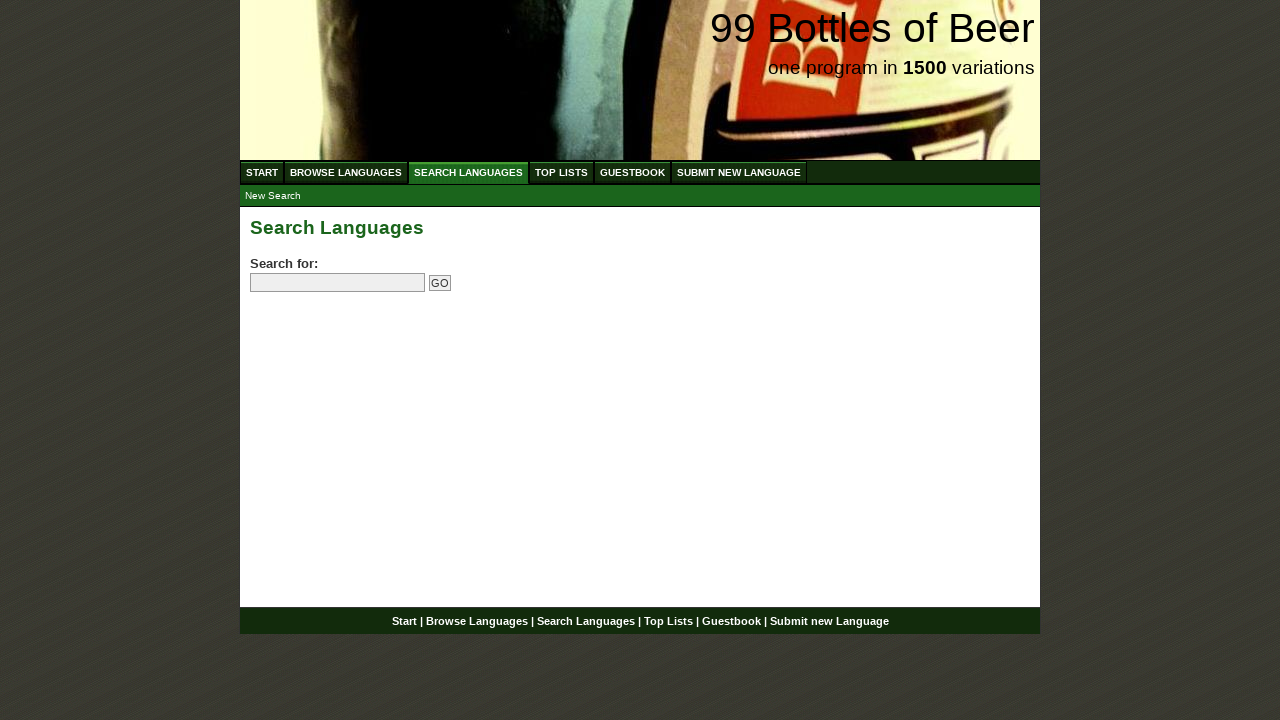

Clicked on search field at (338, 283) on input[name='search']
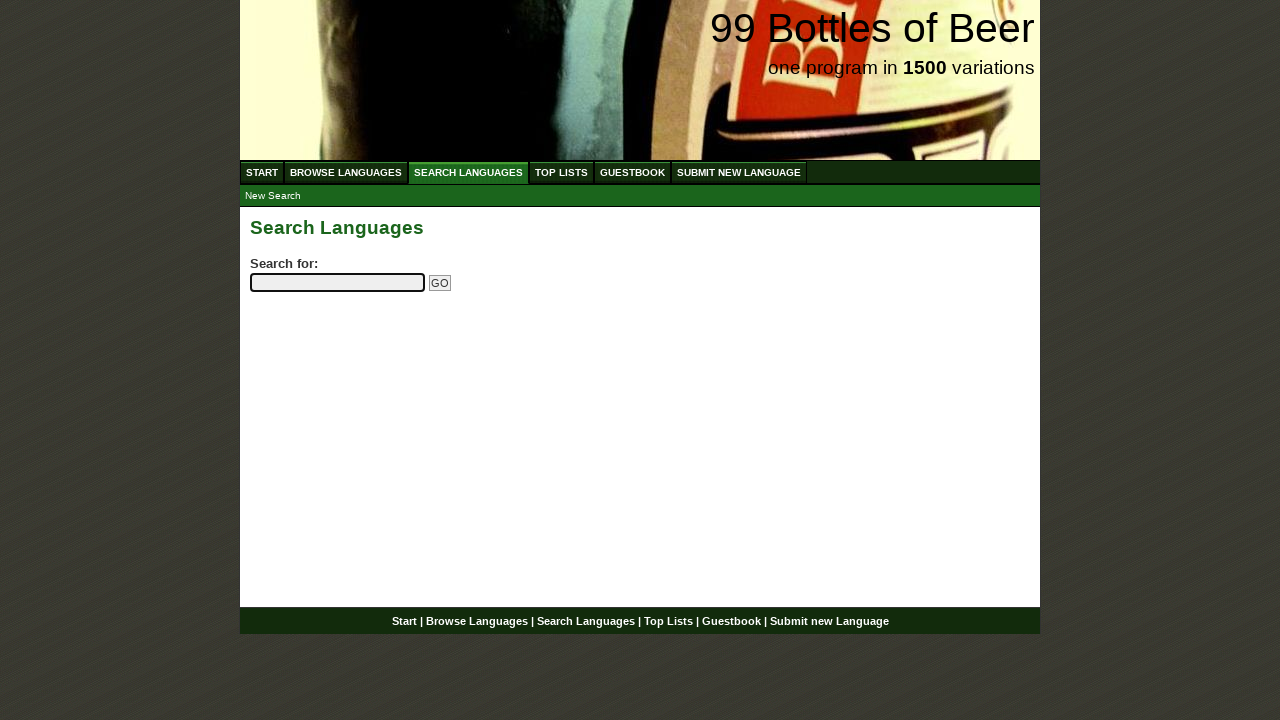

Filled search field with 'python' on input[name='search']
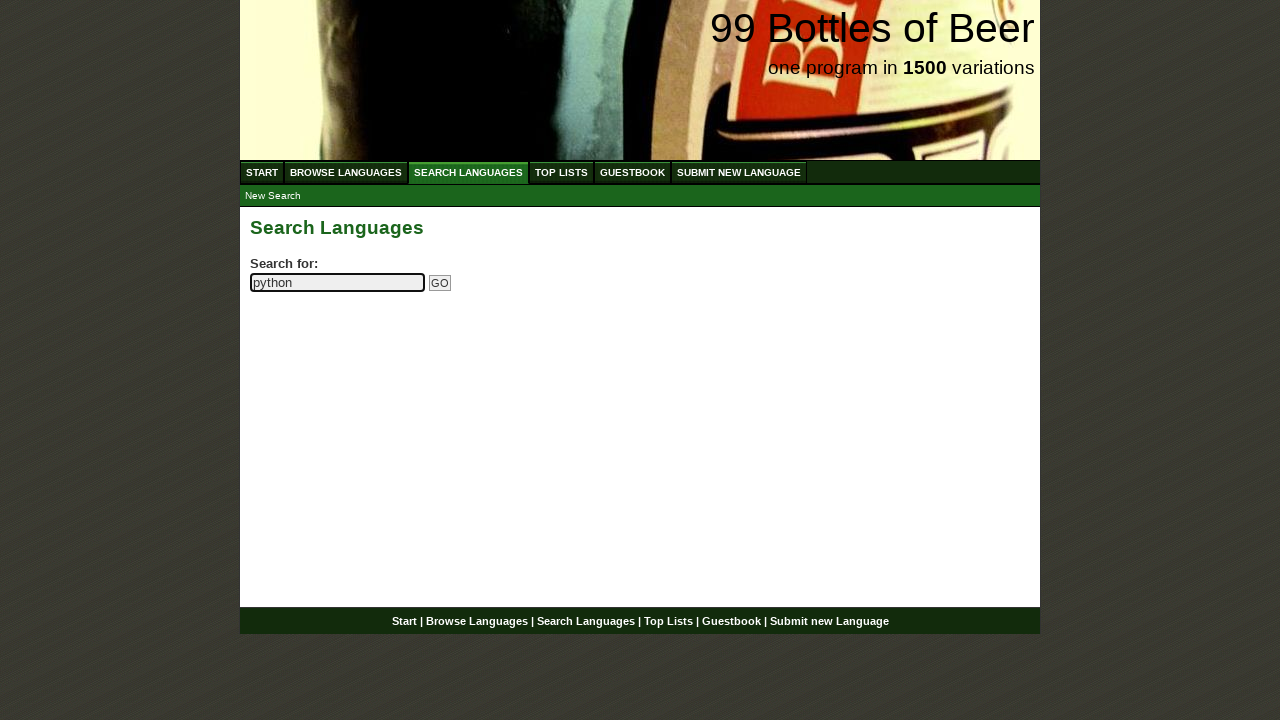

Clicked submit search button at (440, 283) on input[name='submitsearch']
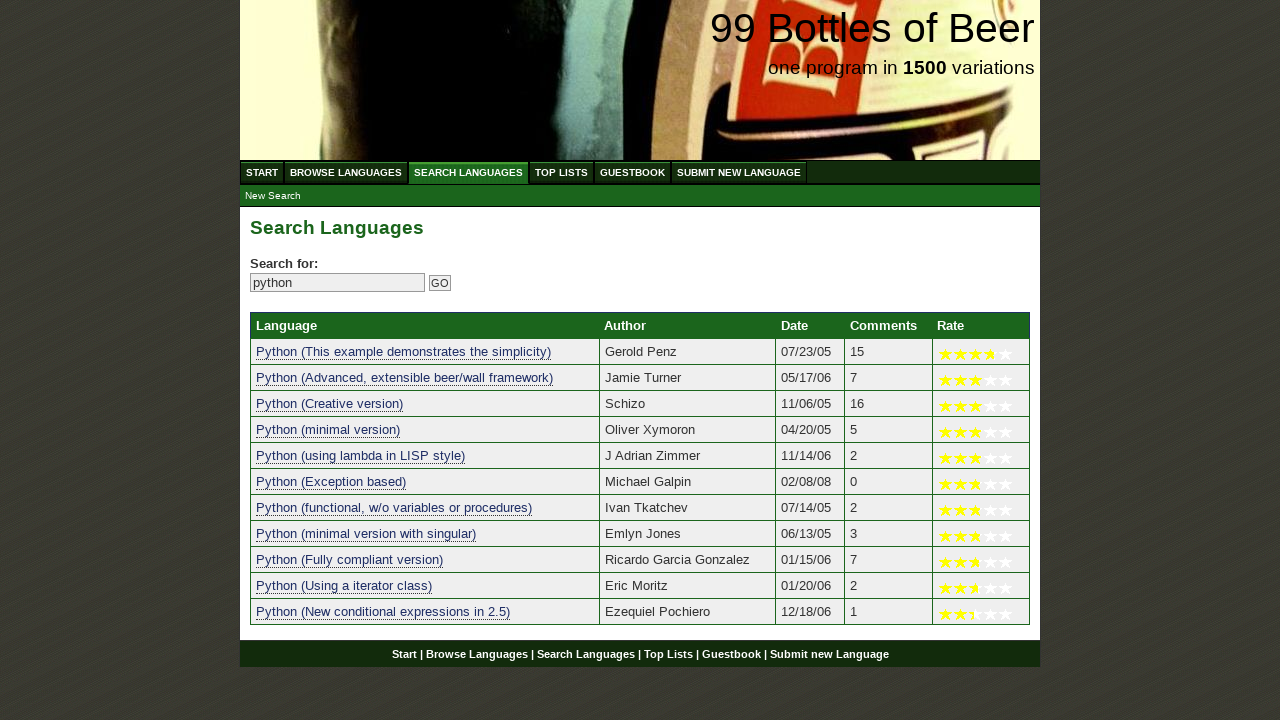

Search results table loaded
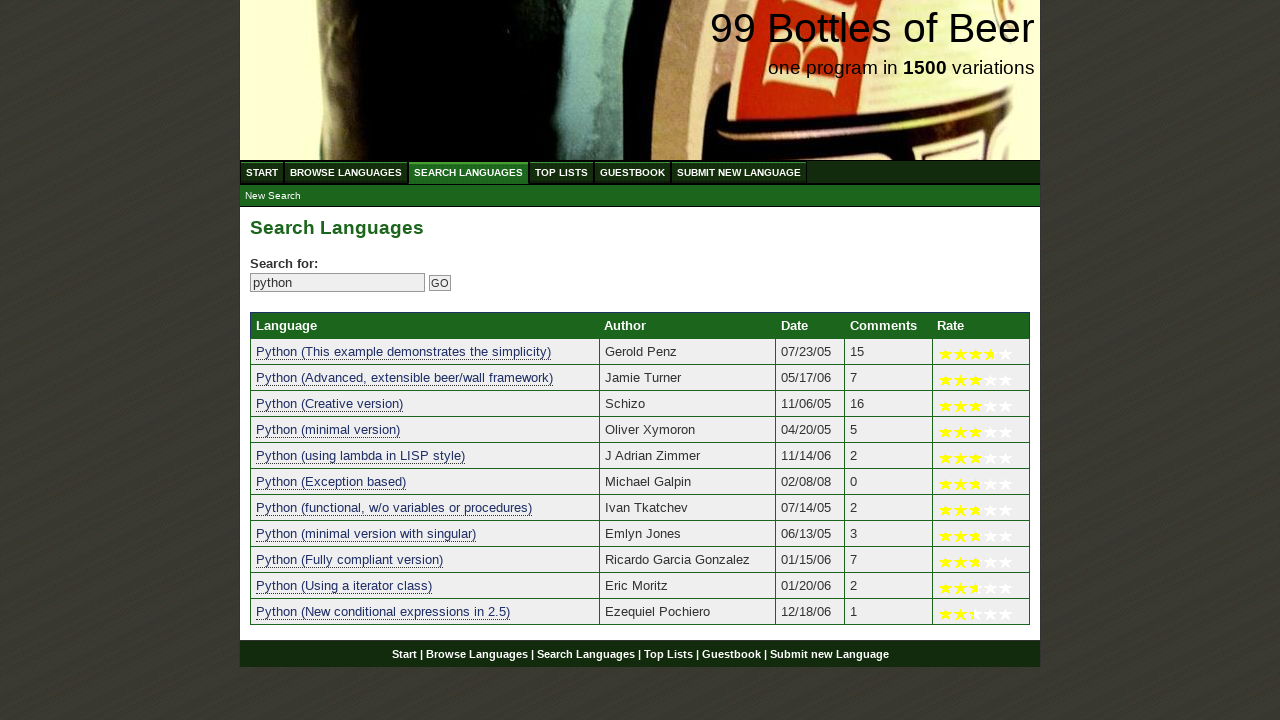

Found 11 search results for 'python'
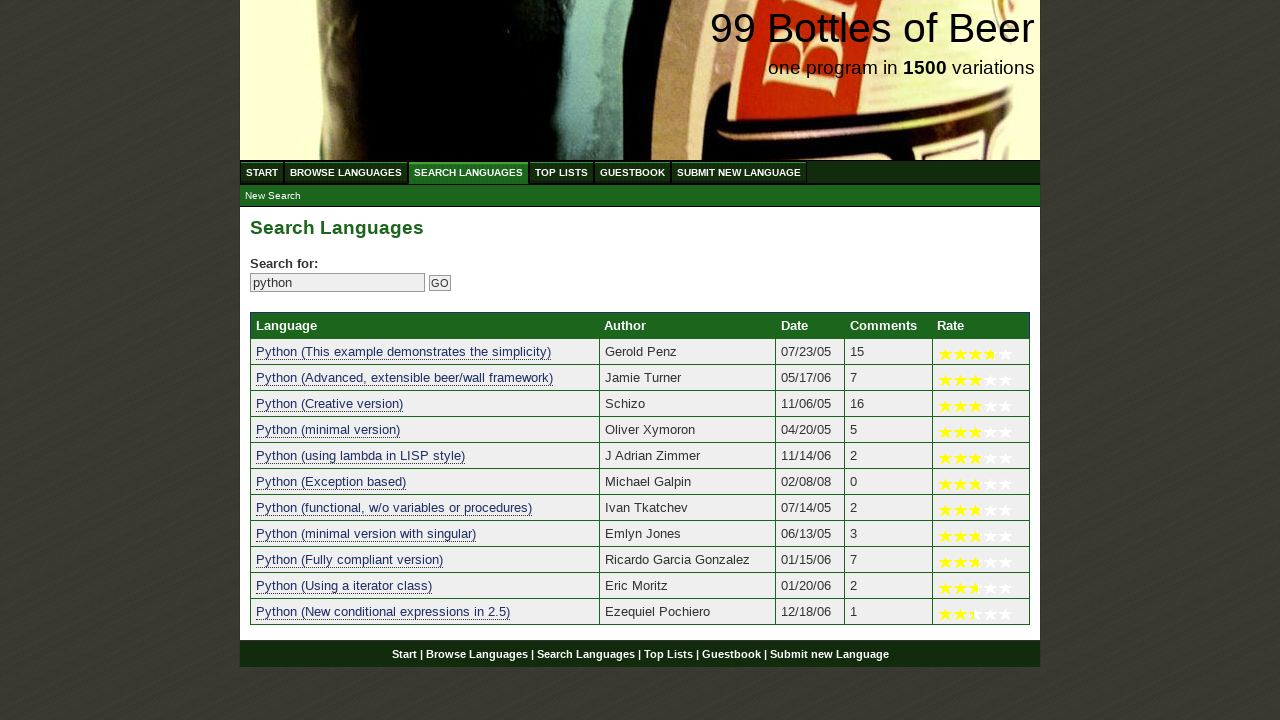

Verified at least one search result exists
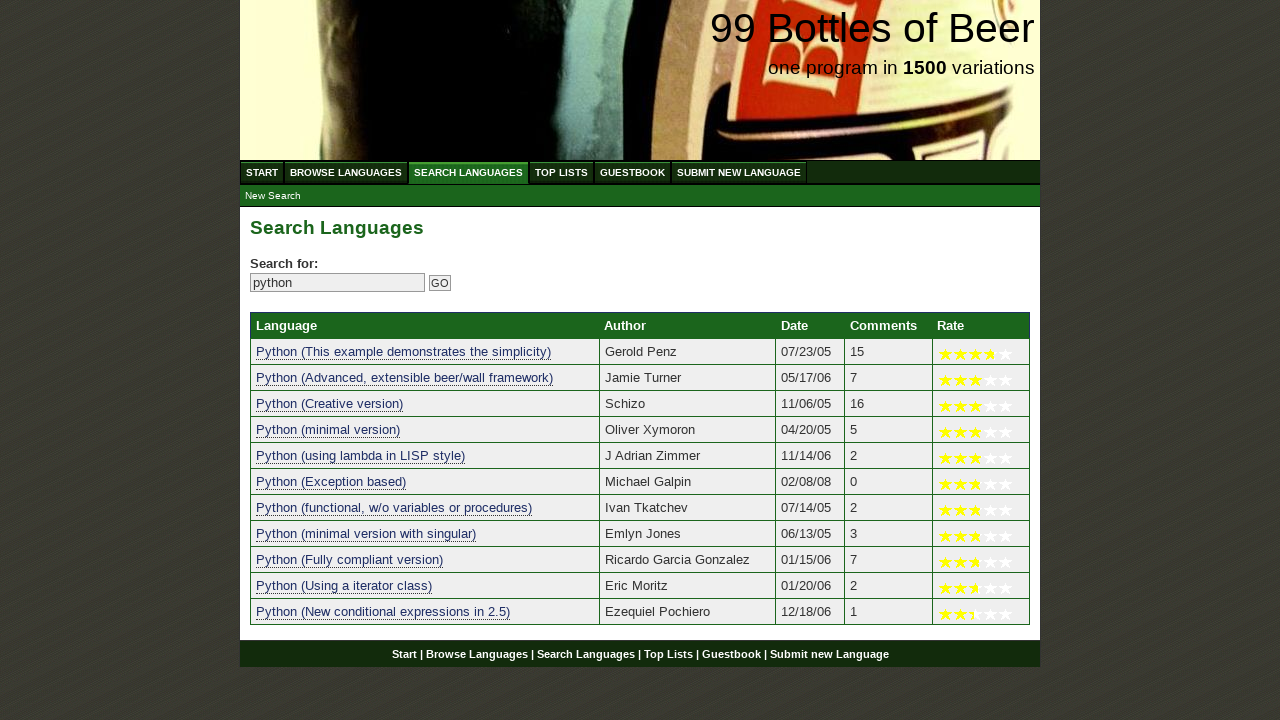

Retrieved result 1: 'python (this example demonstrates the simplicity)'
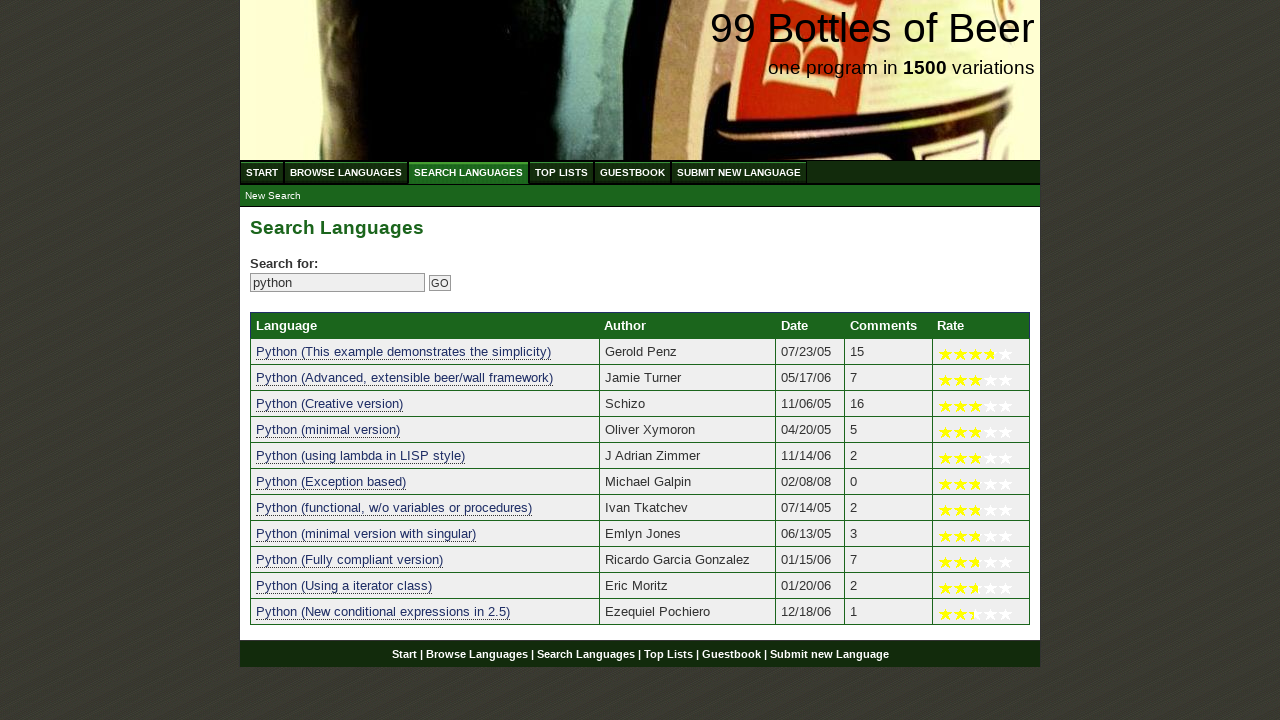

Verified result 1 contains 'python'
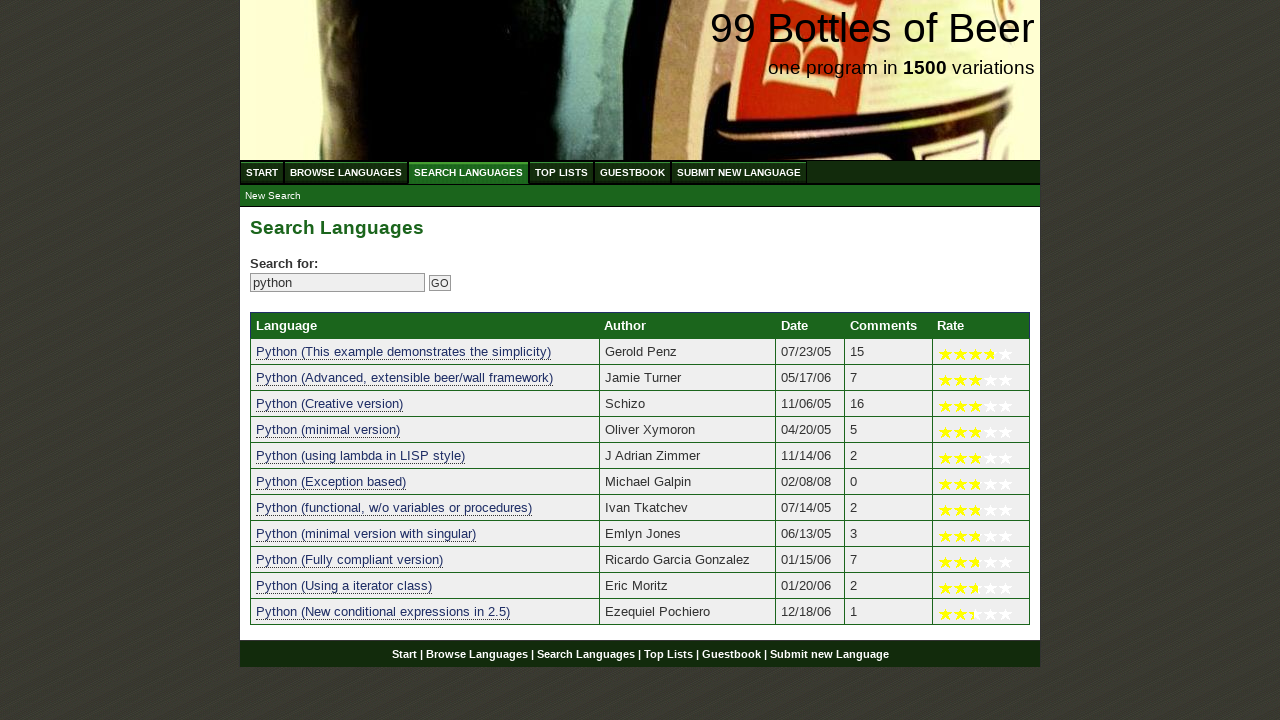

Retrieved result 2: 'python (advanced, extensible beer/wall framework)'
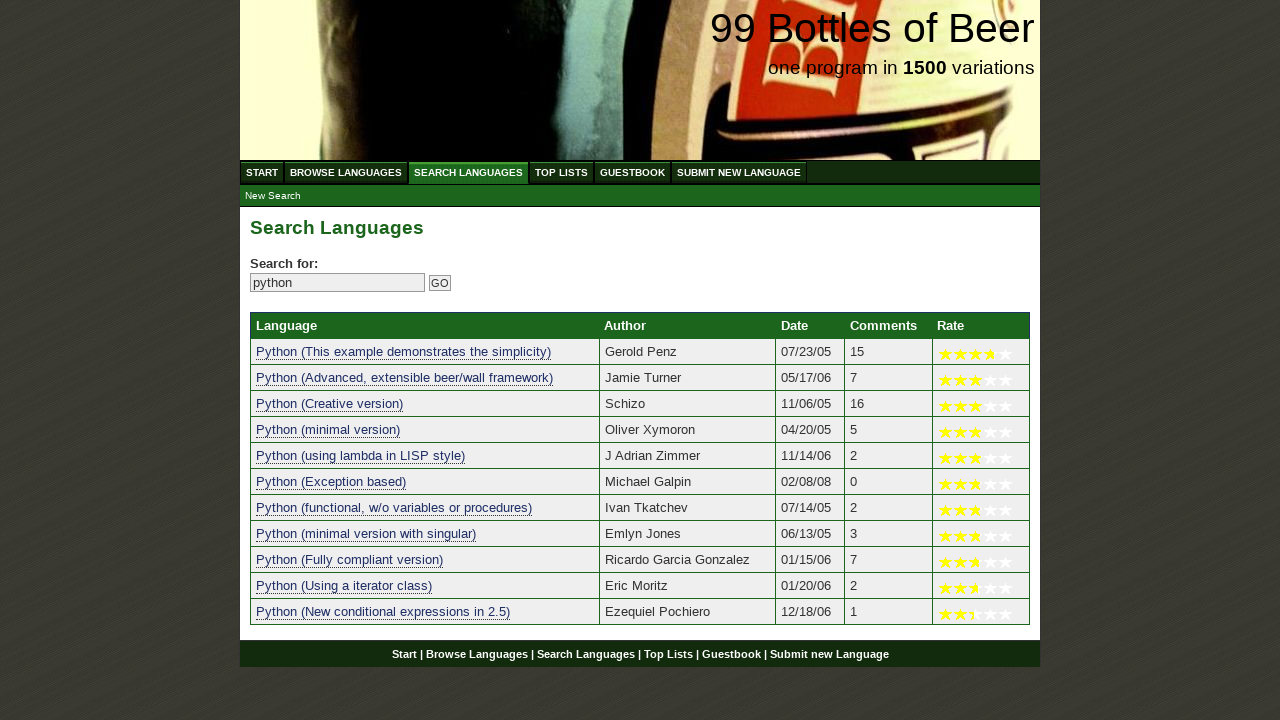

Verified result 2 contains 'python'
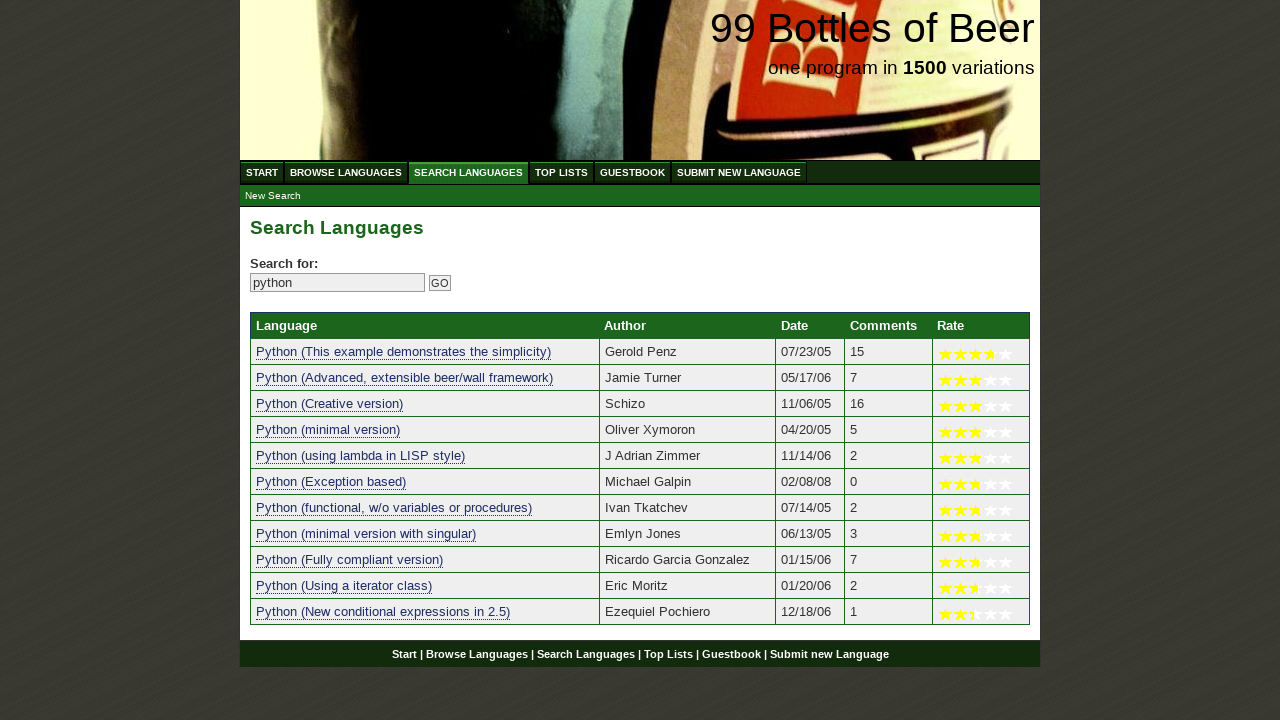

Retrieved result 3: 'python (creative version)'
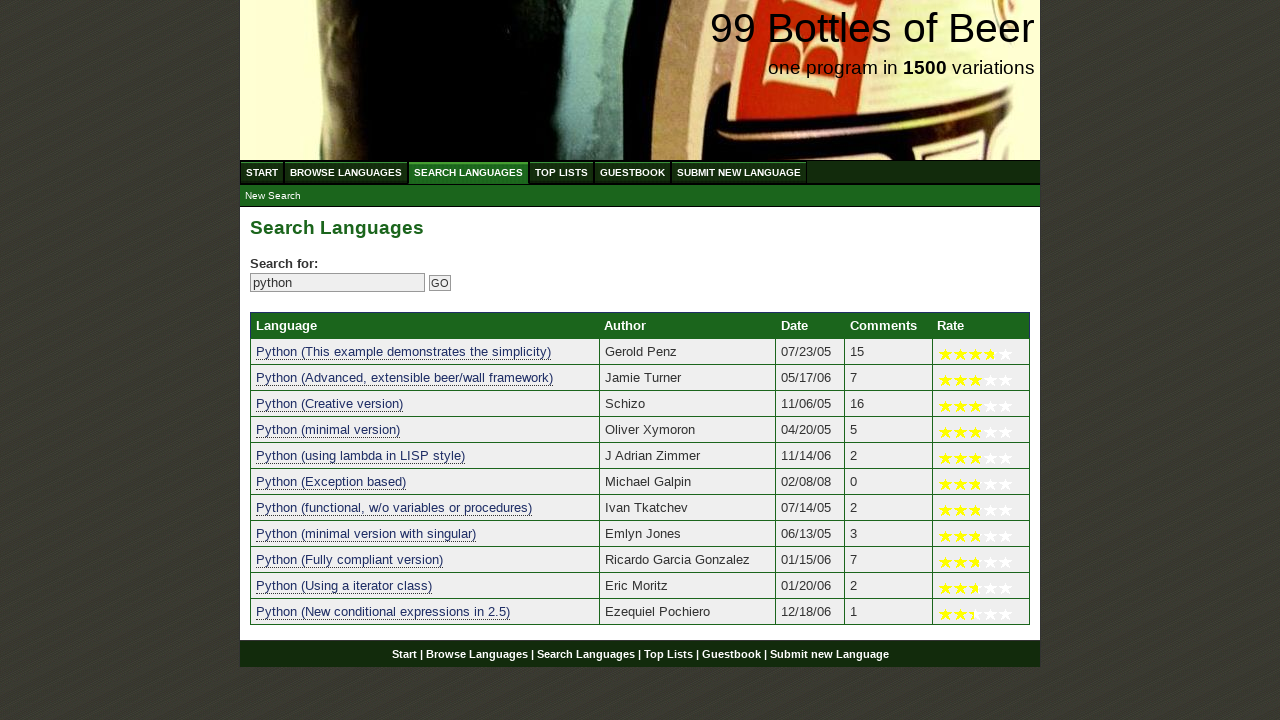

Verified result 3 contains 'python'
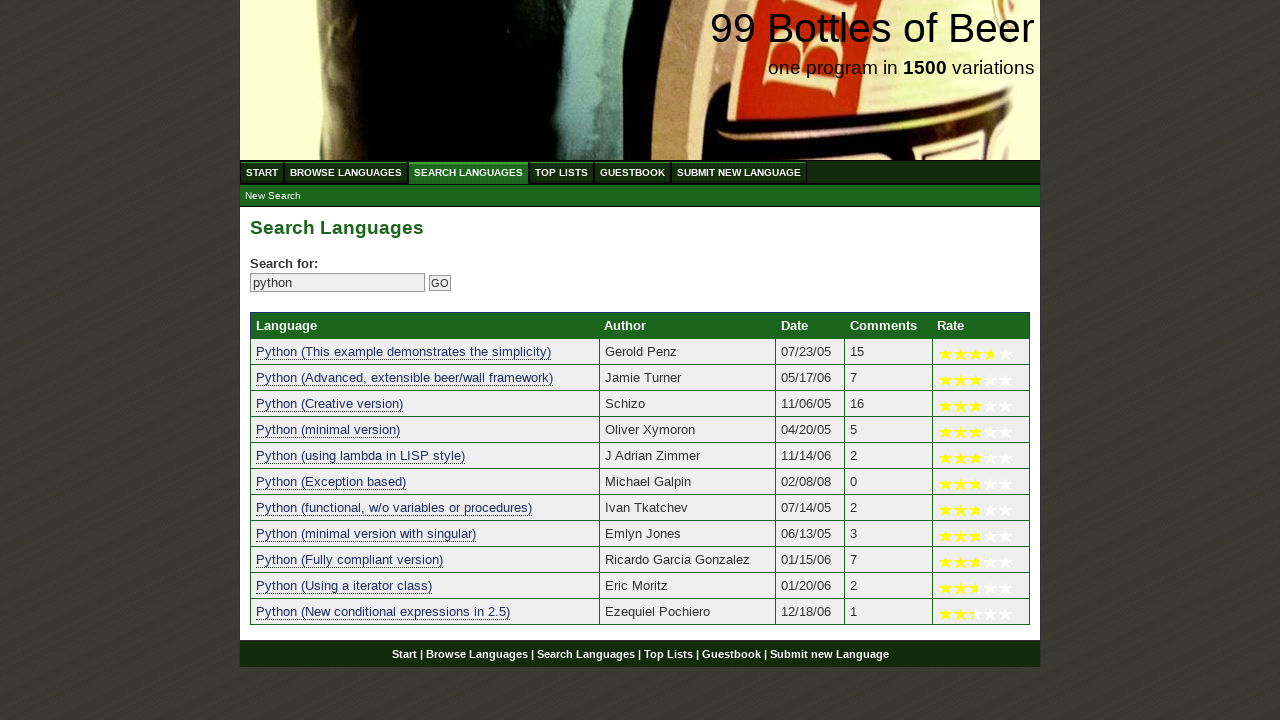

Retrieved result 4: 'python (minimal version)'
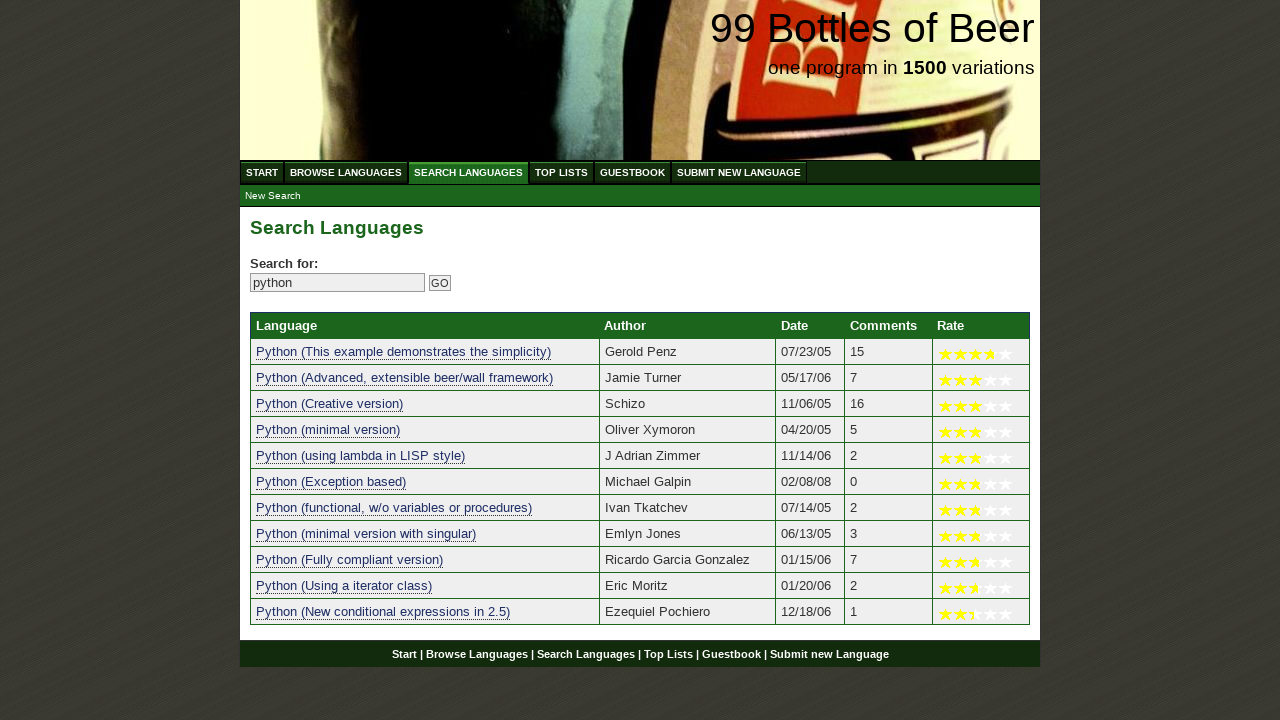

Verified result 4 contains 'python'
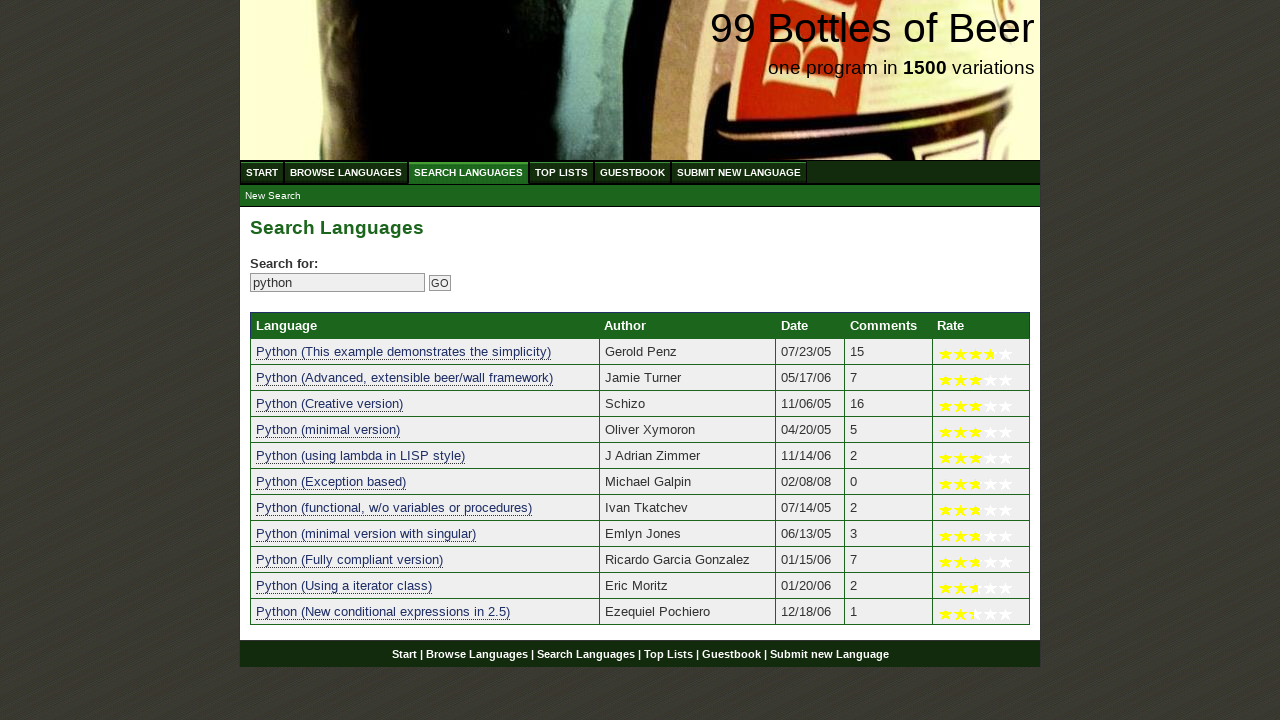

Retrieved result 5: 'python (using lambda in lisp style)'
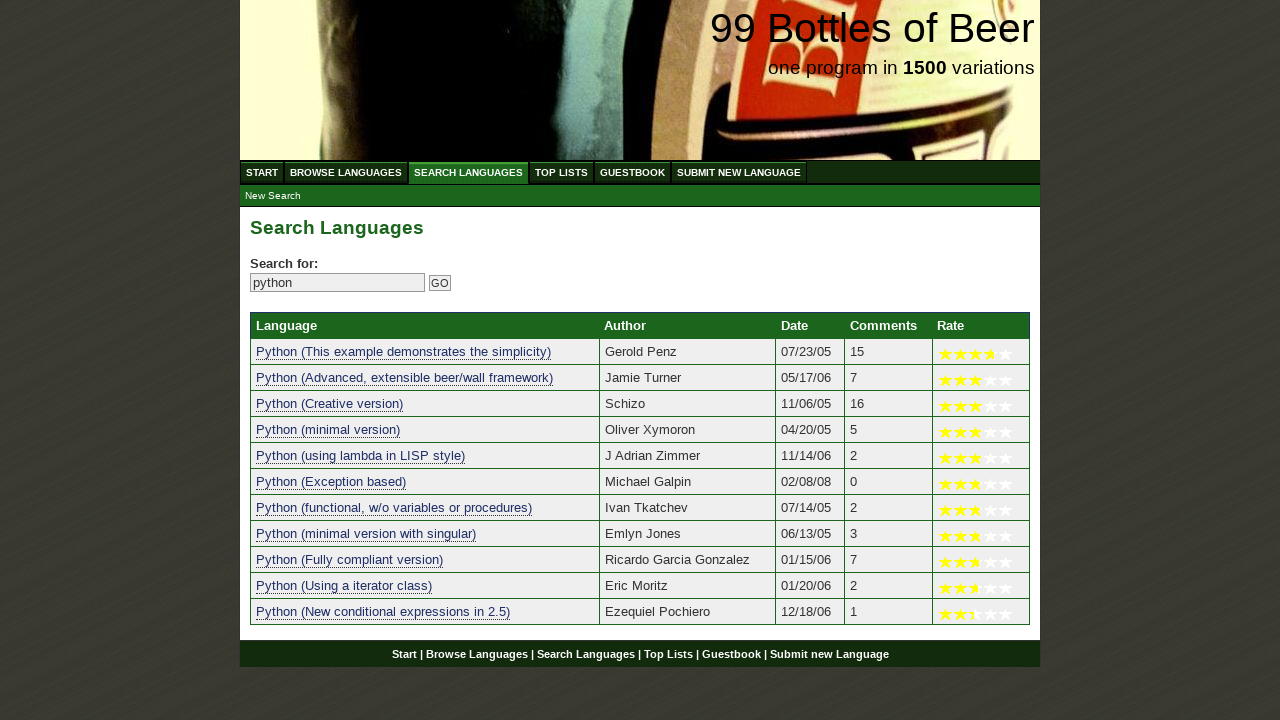

Verified result 5 contains 'python'
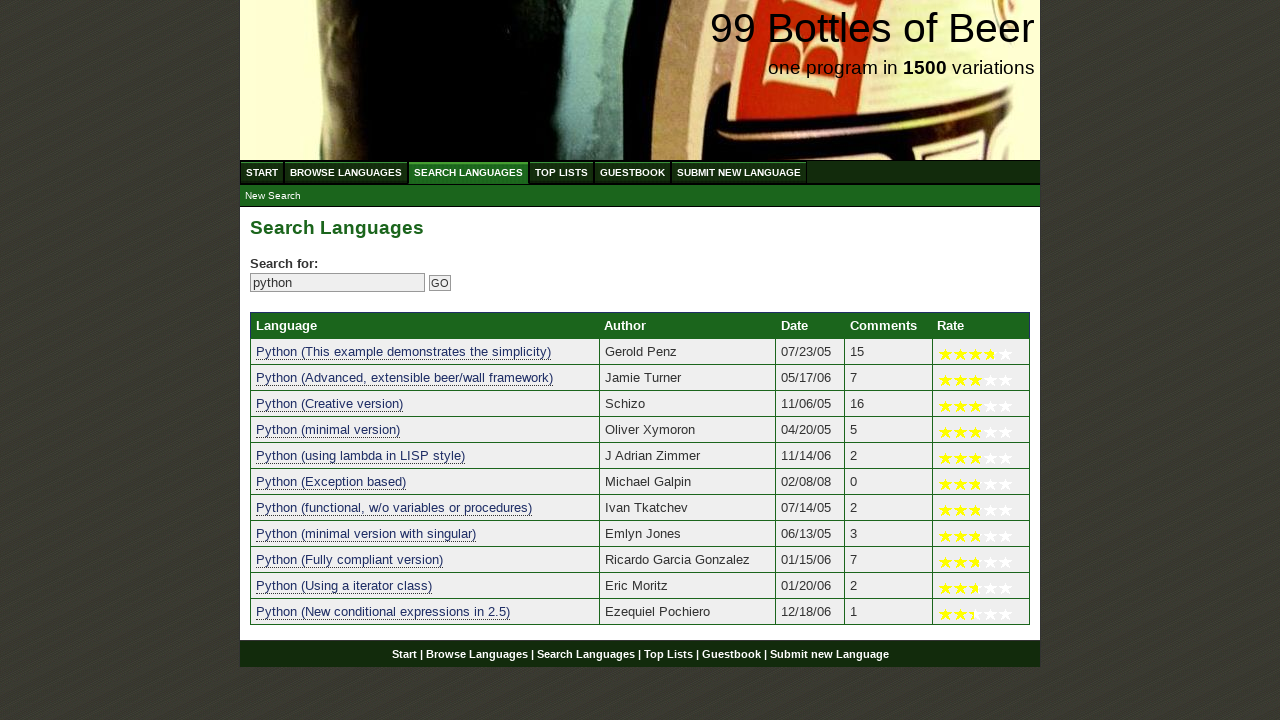

Retrieved result 6: 'python (exception based)'
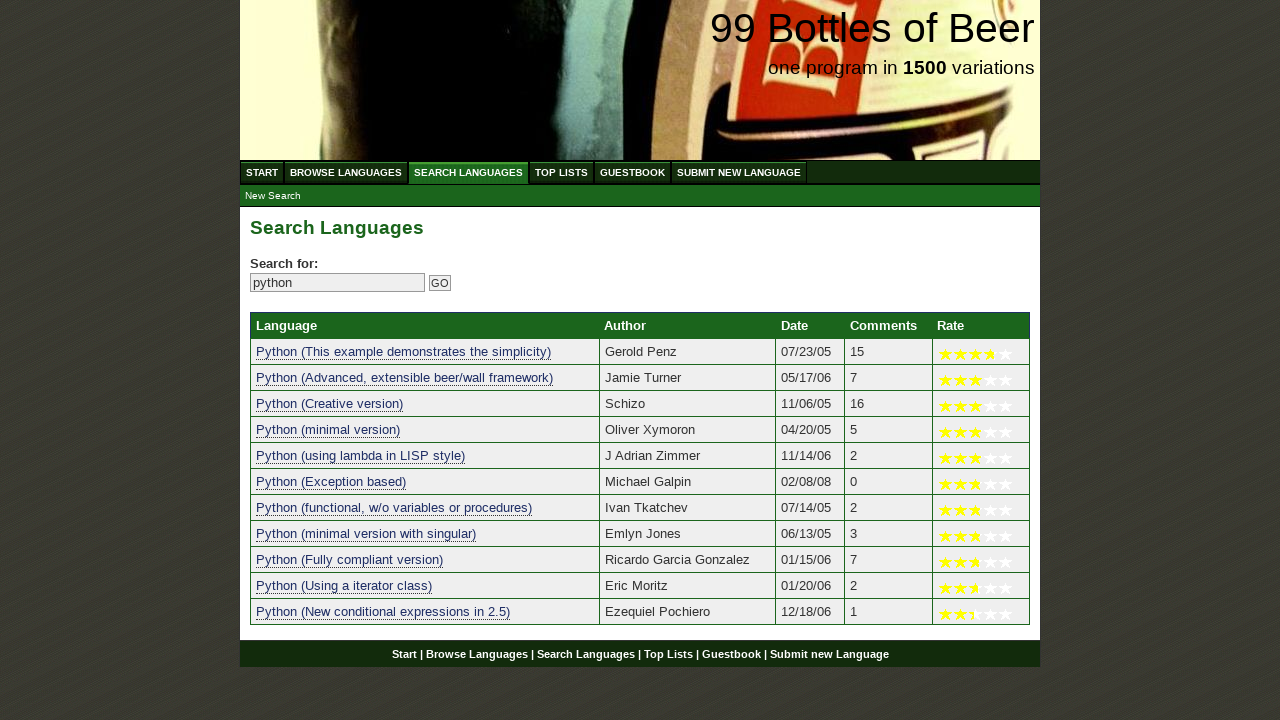

Verified result 6 contains 'python'
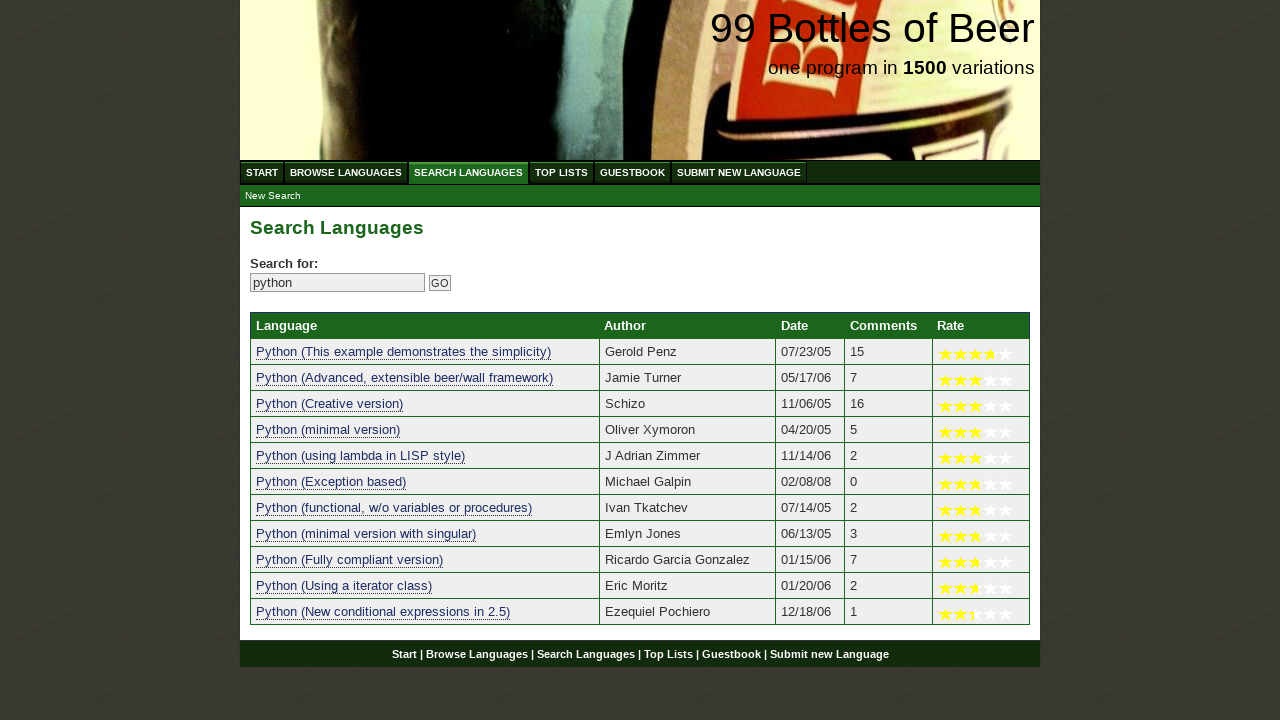

Retrieved result 7: 'python (functional, w/o variables or procedures)'
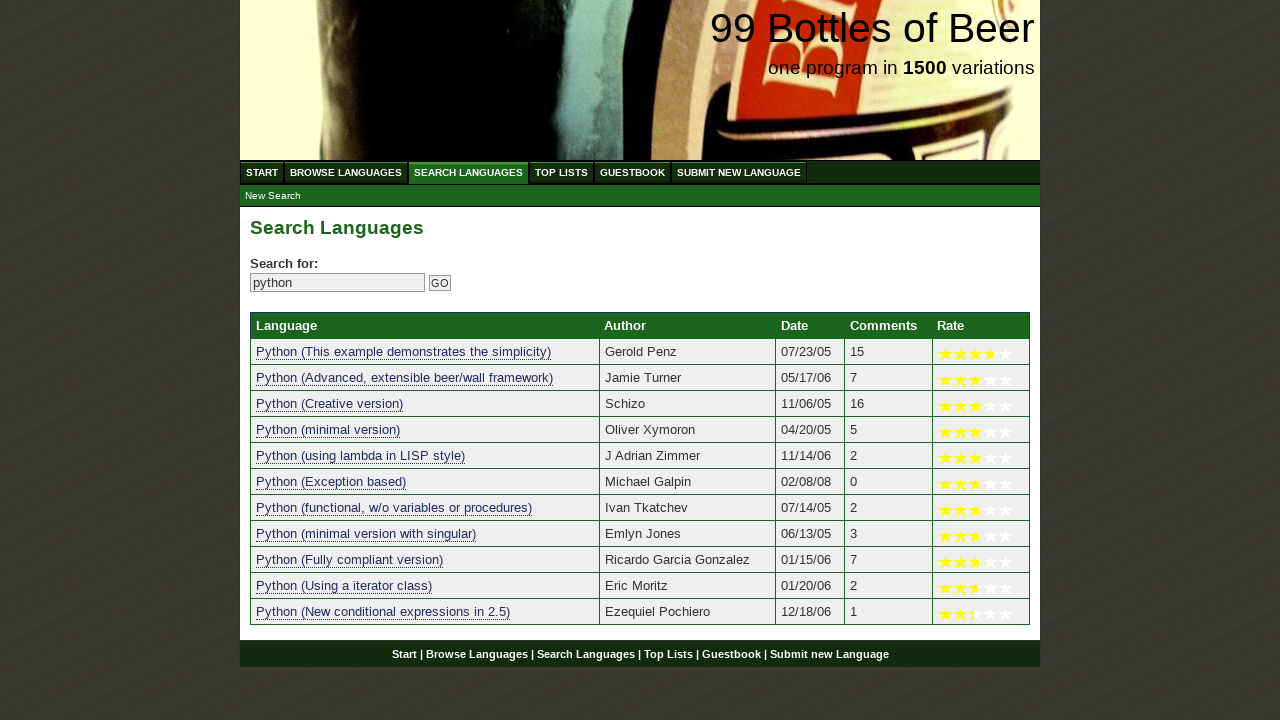

Verified result 7 contains 'python'
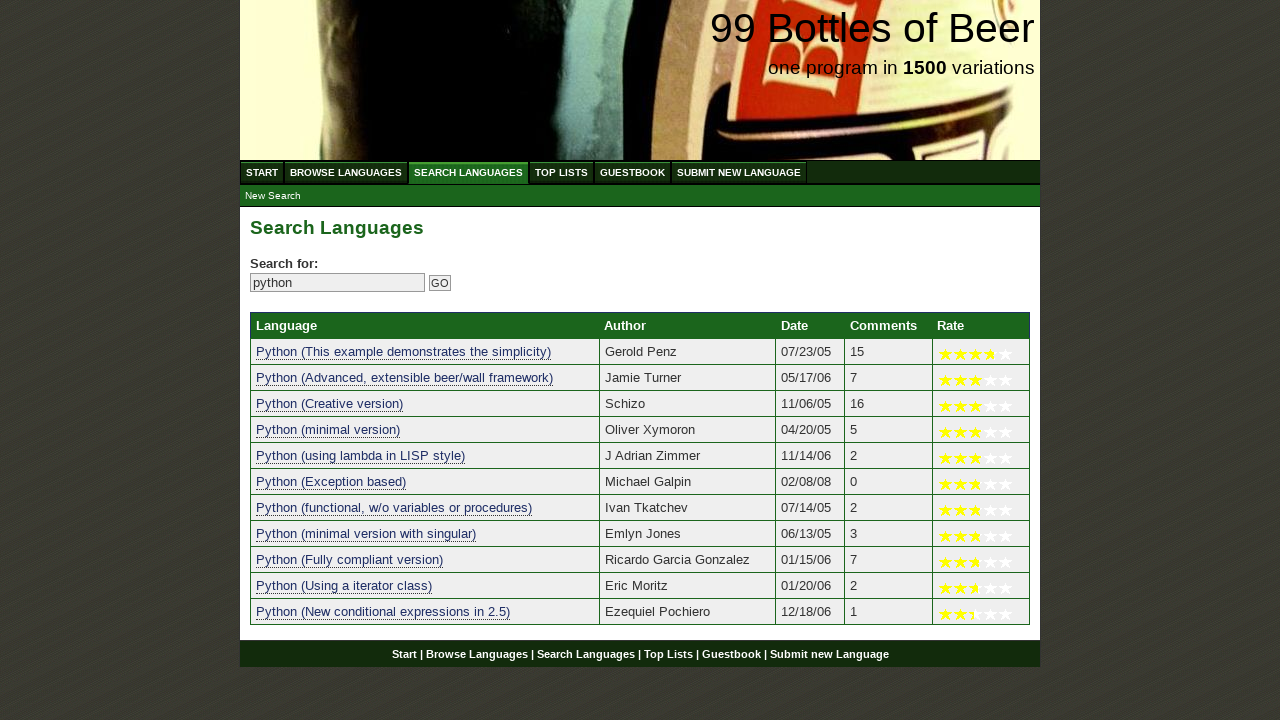

Retrieved result 8: 'python (minimal version with singular)'
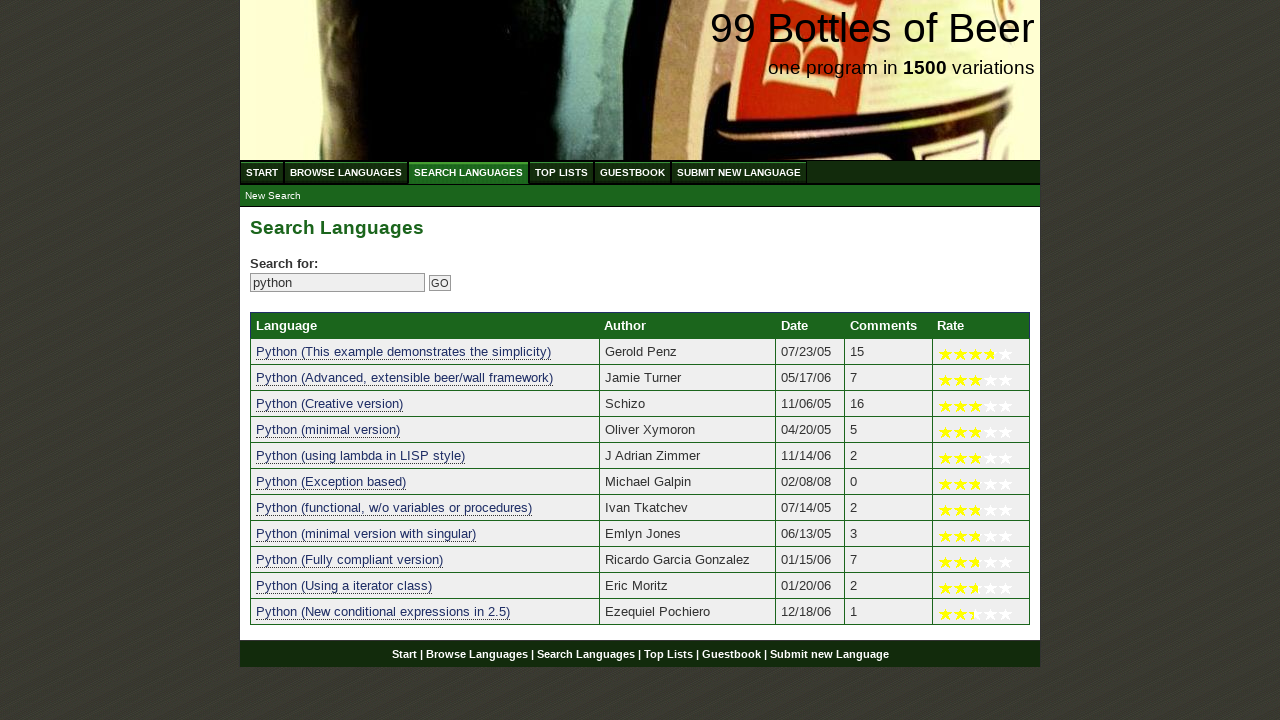

Verified result 8 contains 'python'
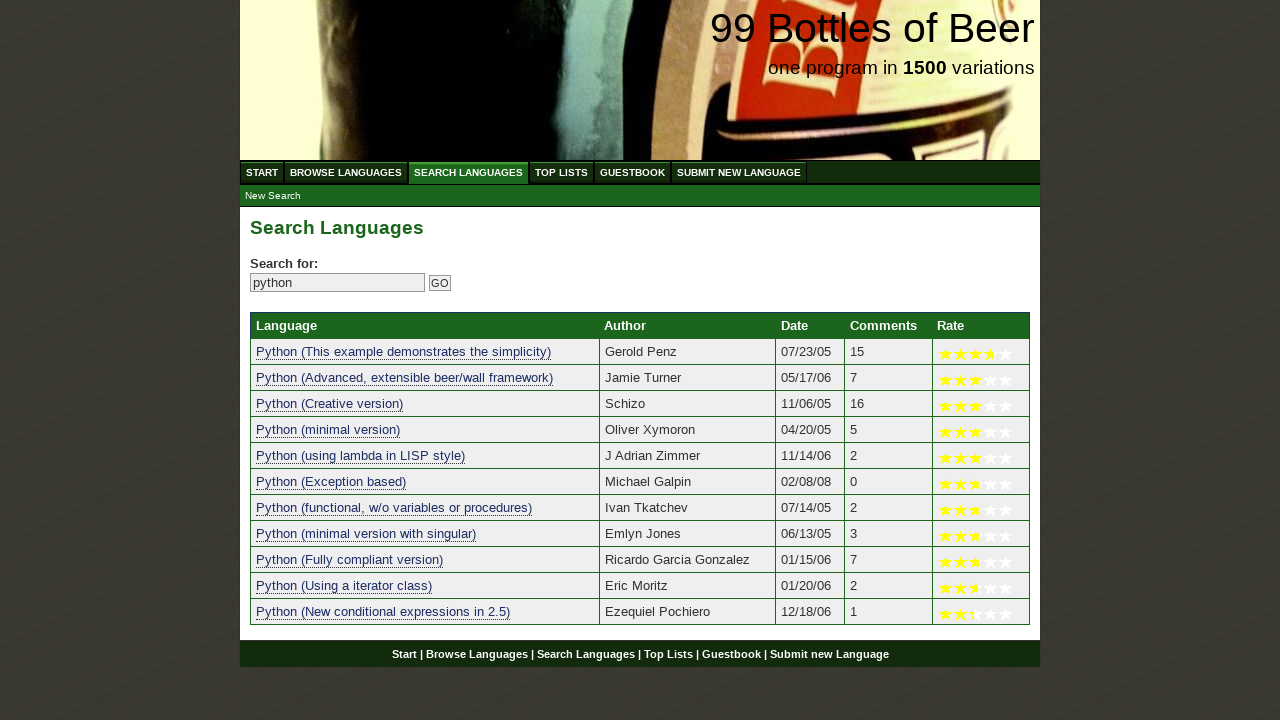

Retrieved result 9: 'python (fully compliant version)'
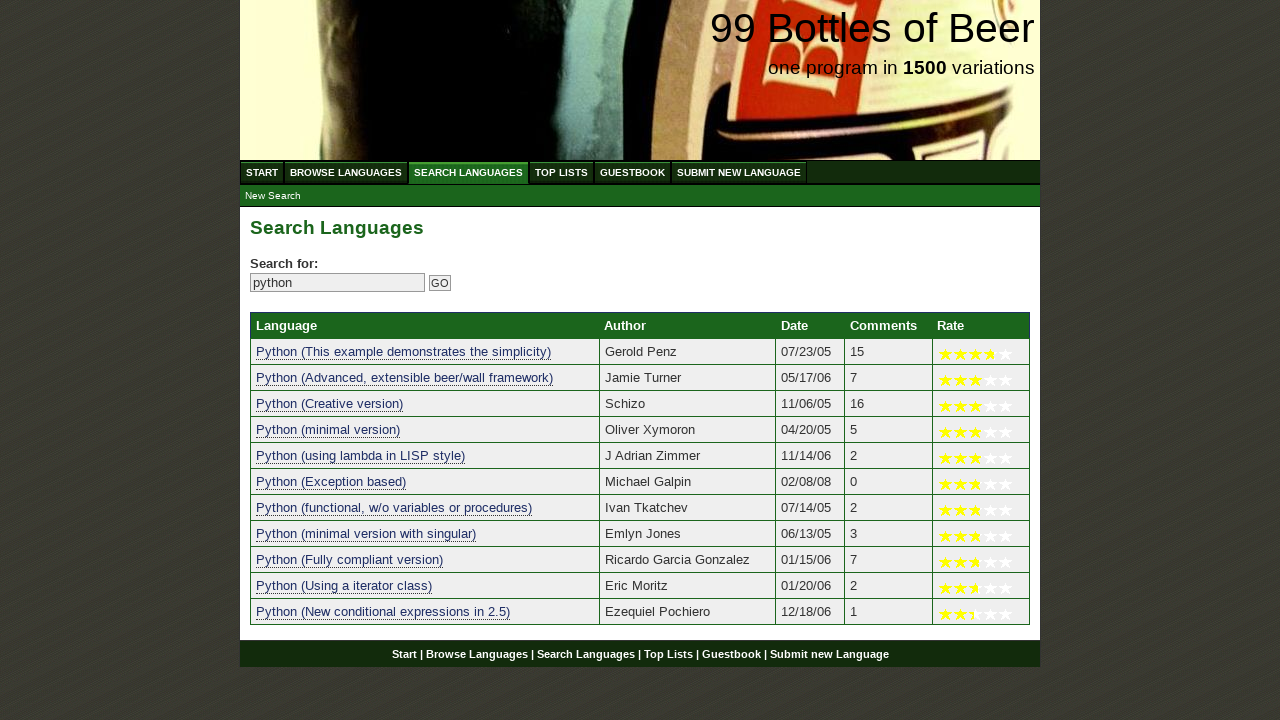

Verified result 9 contains 'python'
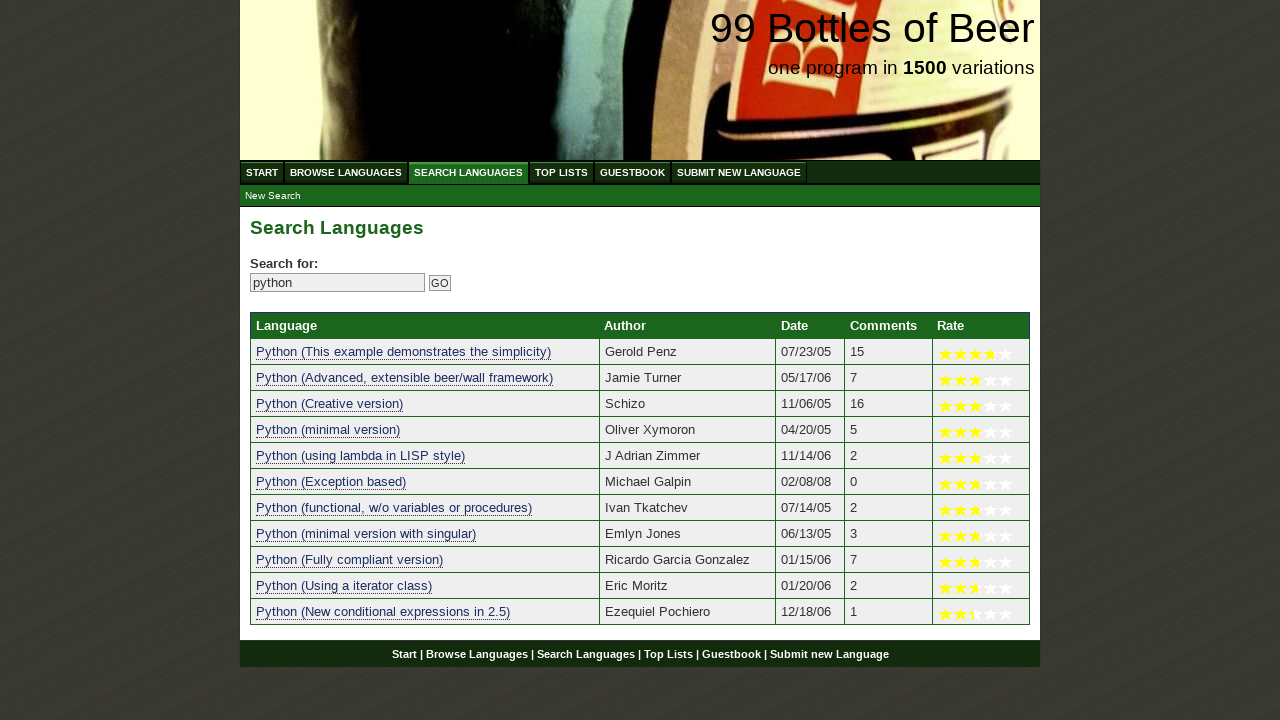

Retrieved result 10: 'python (using a iterator class)'
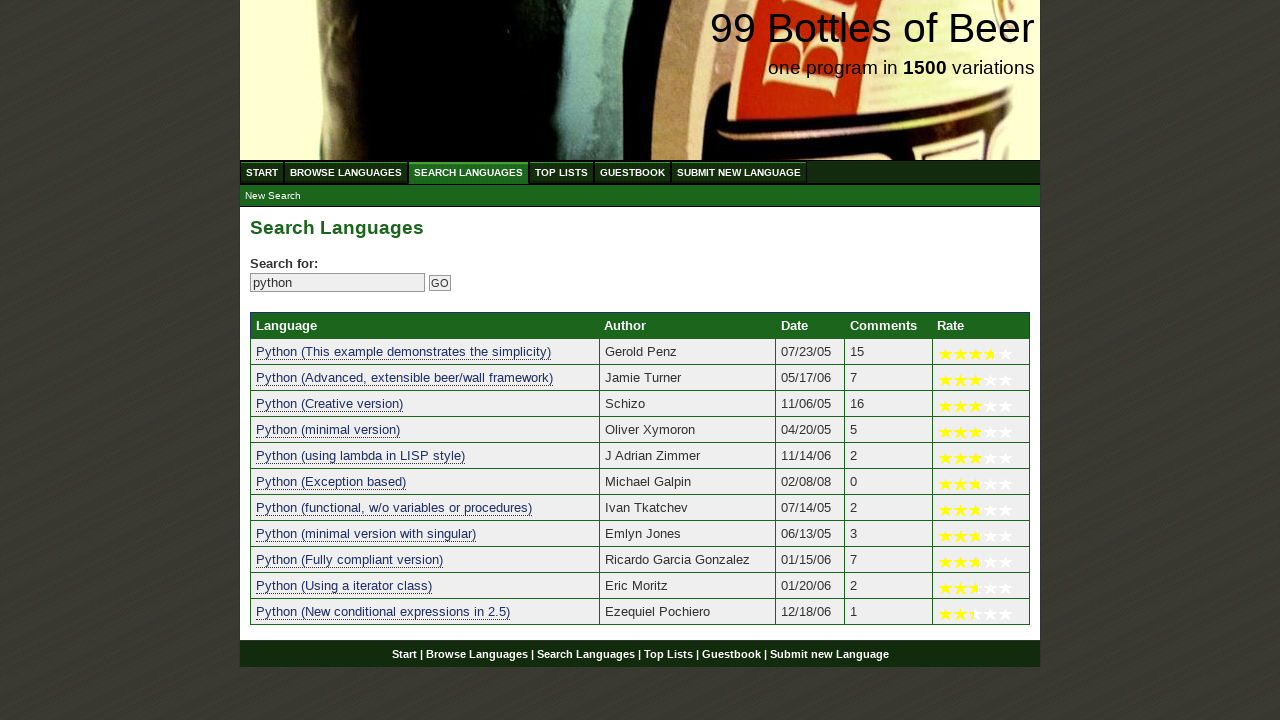

Verified result 10 contains 'python'
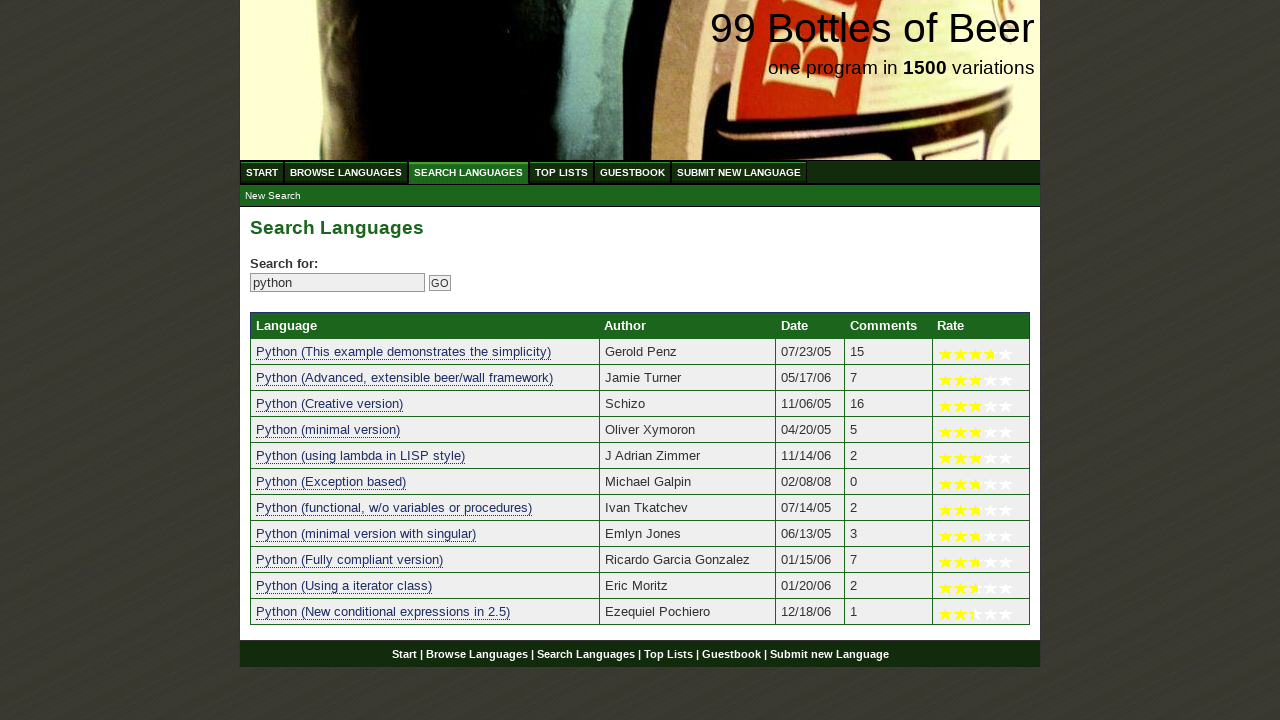

Retrieved result 11: 'python (new conditional expressions in 2.5)'
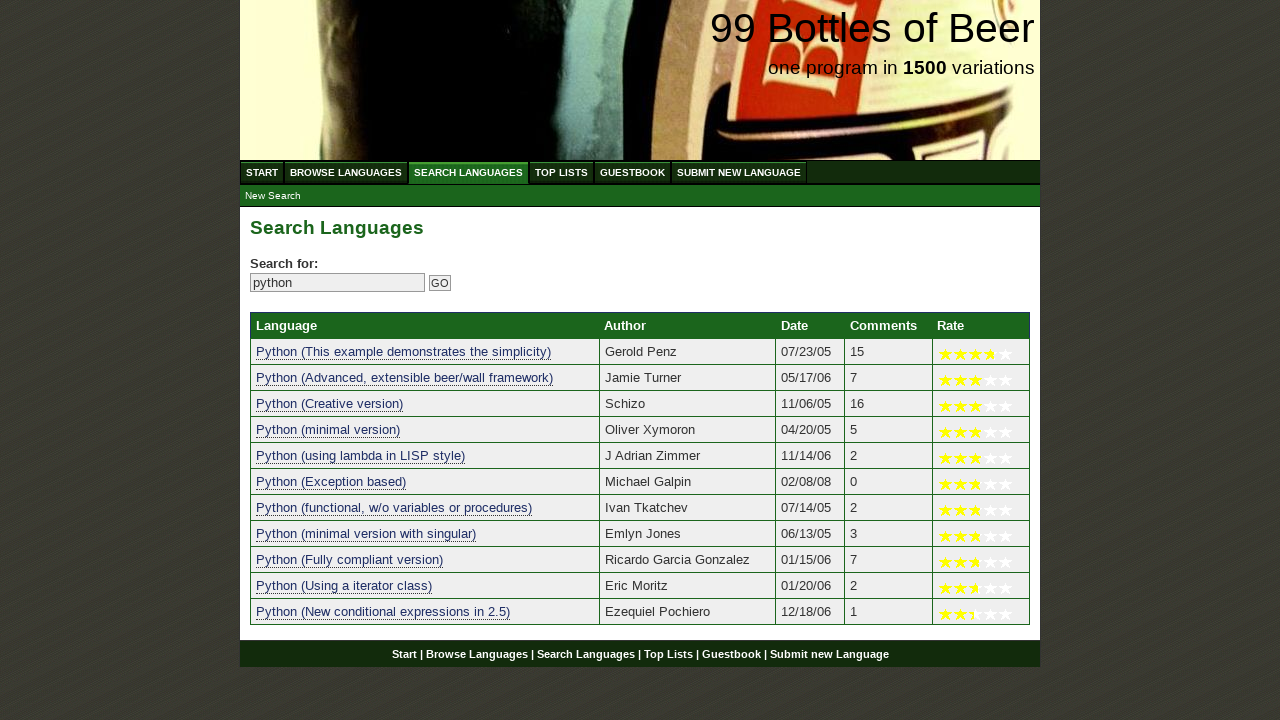

Verified result 11 contains 'python'
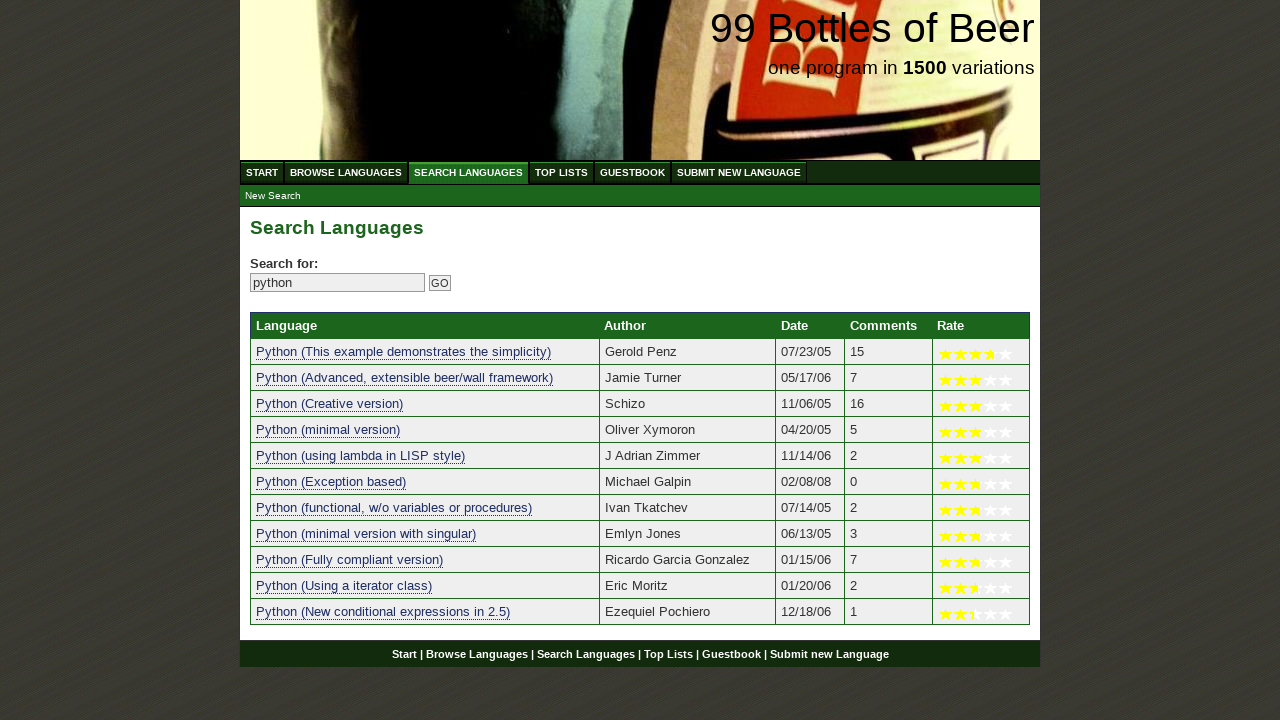

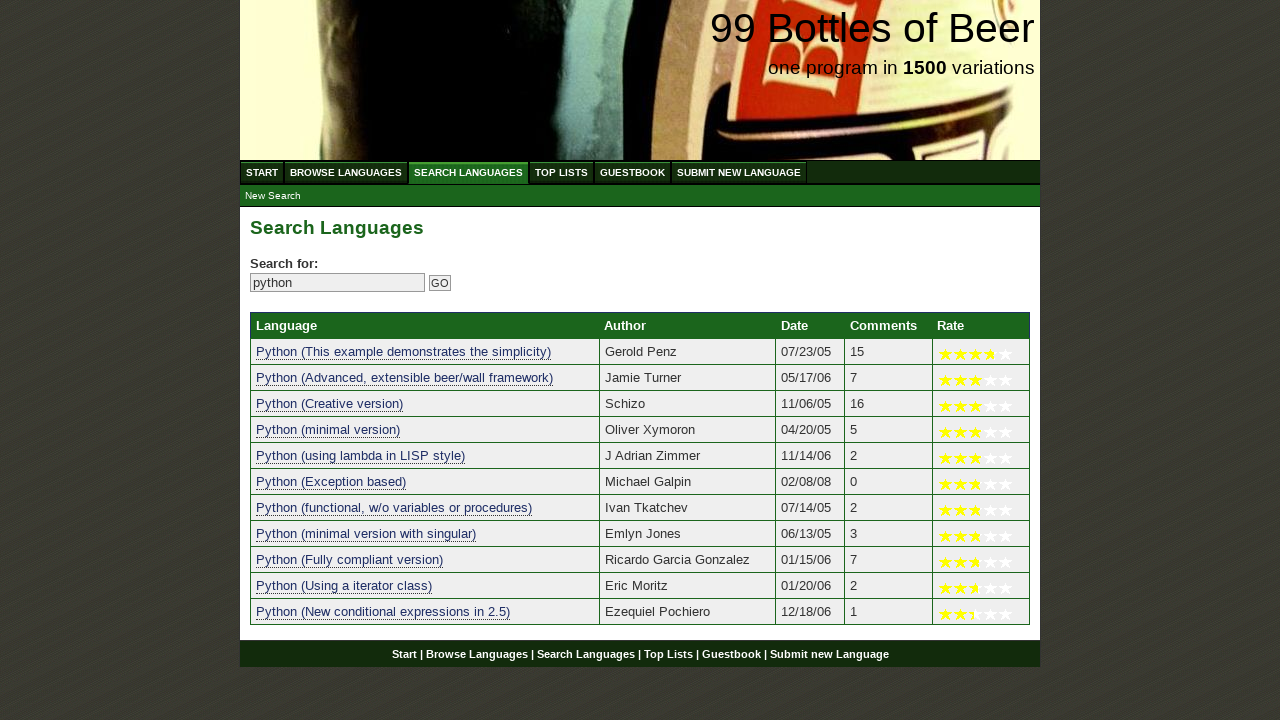